Tests the "Get started" link on the Playwright documentation homepage by clicking it and verifying navigation to the intro page

Starting URL: https://playwright.dev/

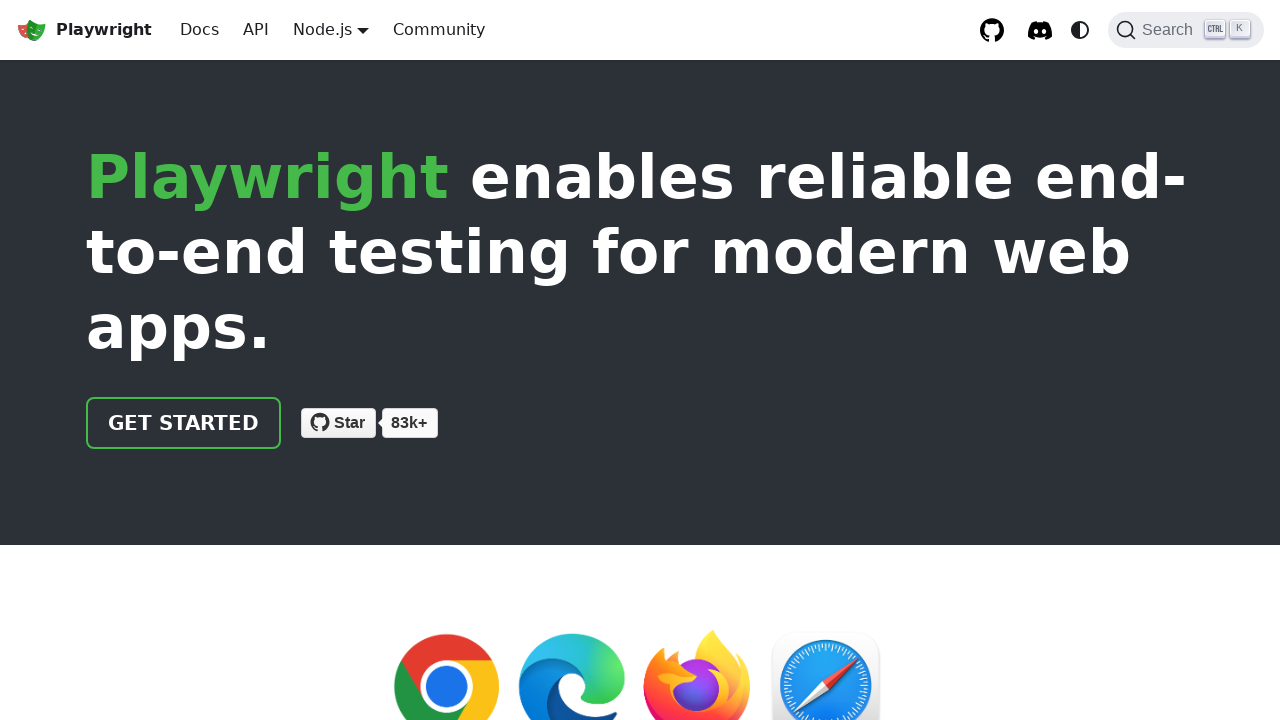

Clicked the 'Get started' link on Playwright documentation homepage at (184, 423) on internal:role=link[name="Get started"i]
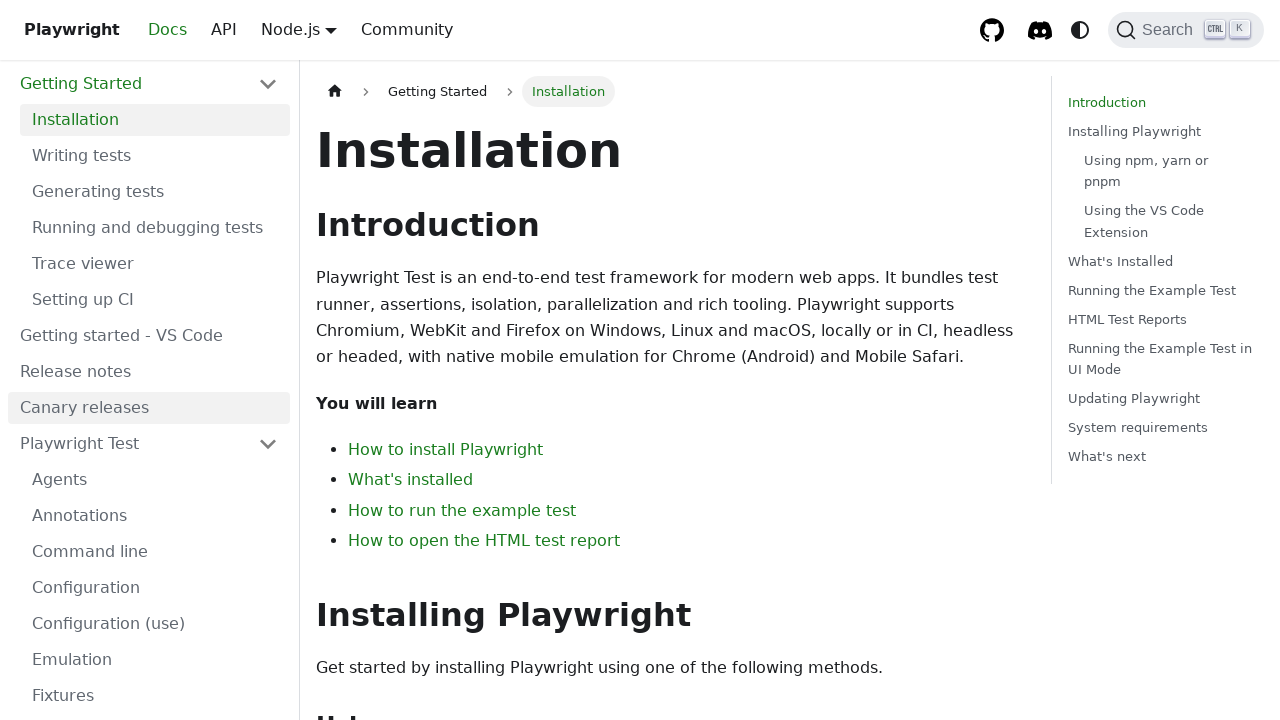

Navigated to intro page and URL confirmed to contain 'intro'
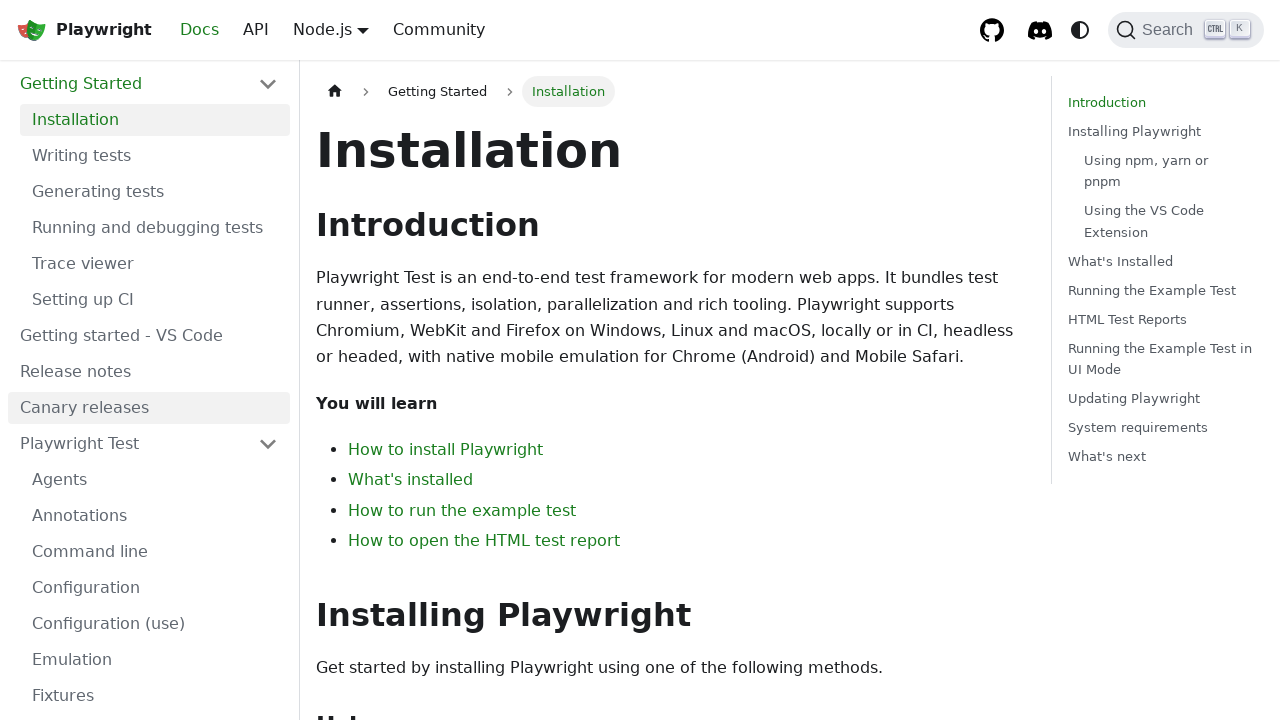

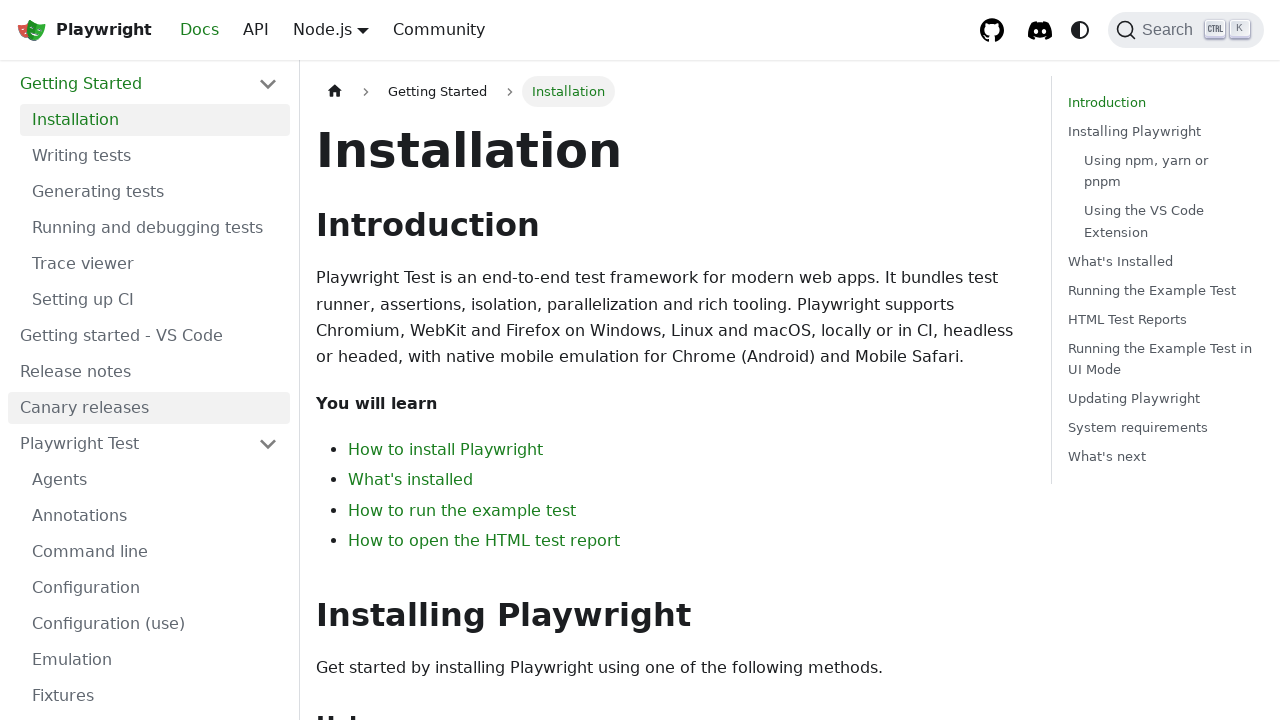